Uses keyboard navigation to select a skill from the Skills dropdown

Starting URL: http://demo.automationtesting.in/Register.html

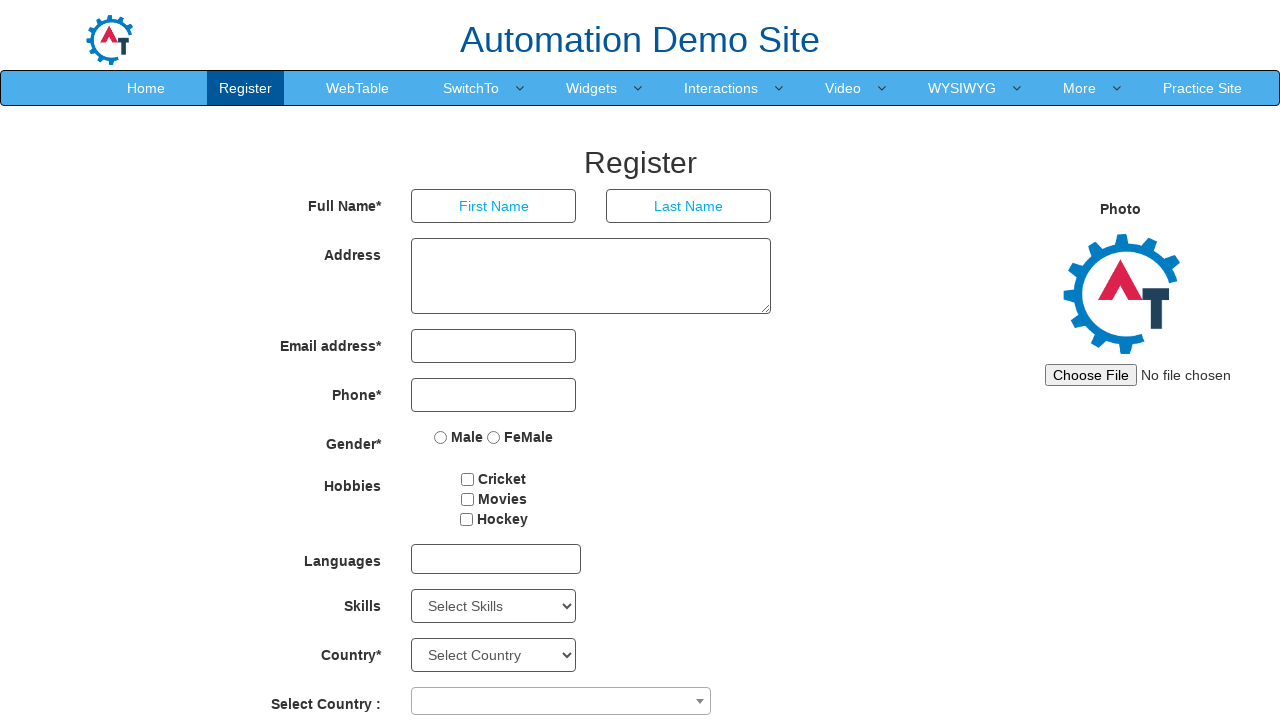

Navigated to Register page
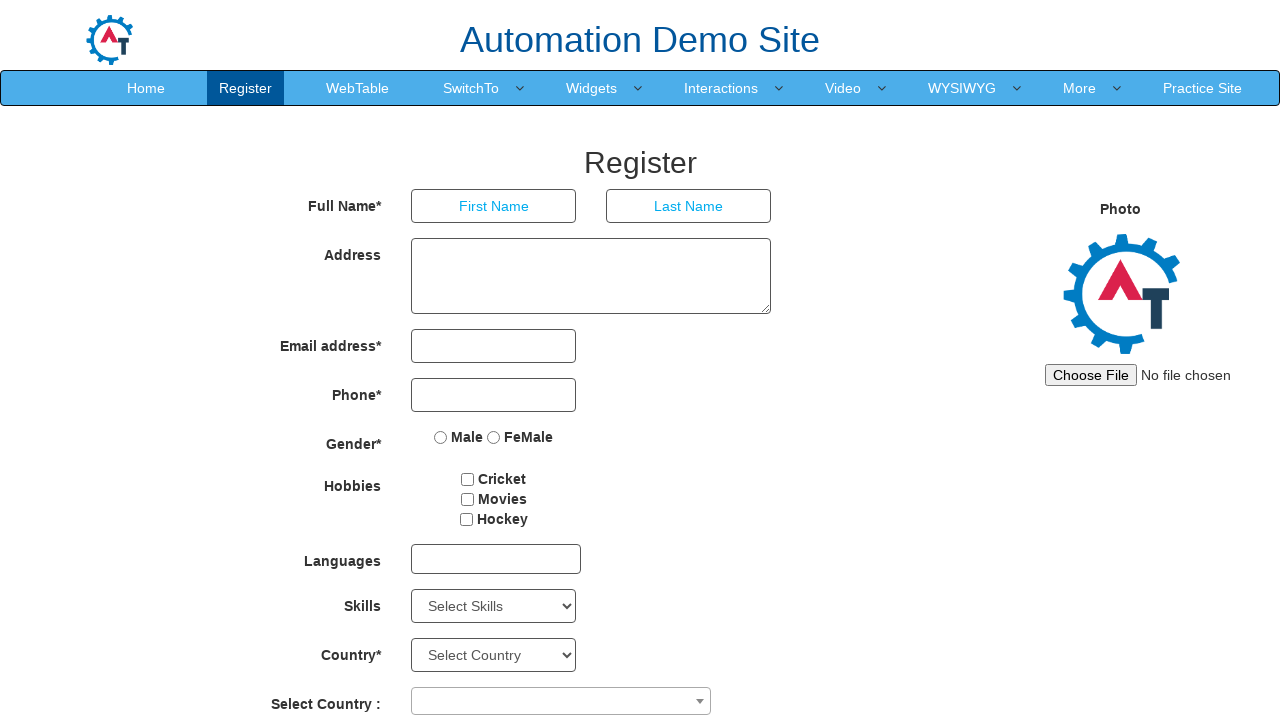

Clicked on Skills dropdown at (494, 606) on xpath=//select[@id='Skills']
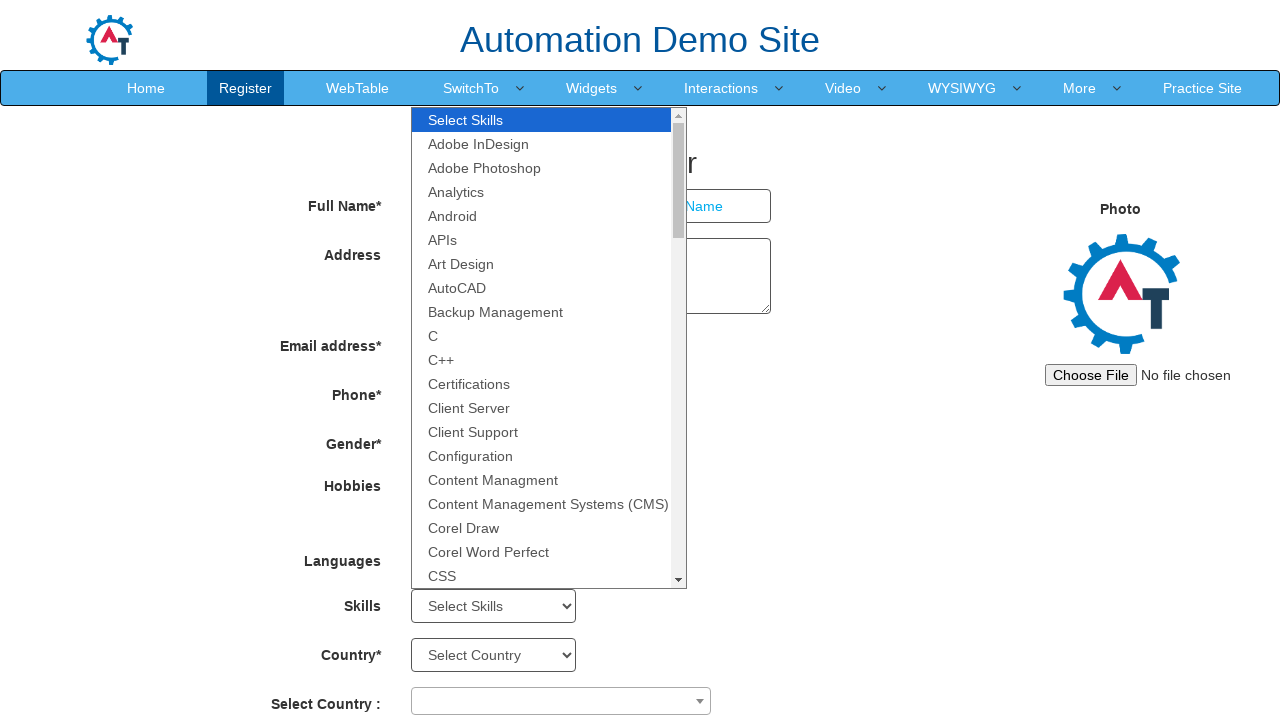

Pressed ArrowDown to navigate down in Skills dropdown
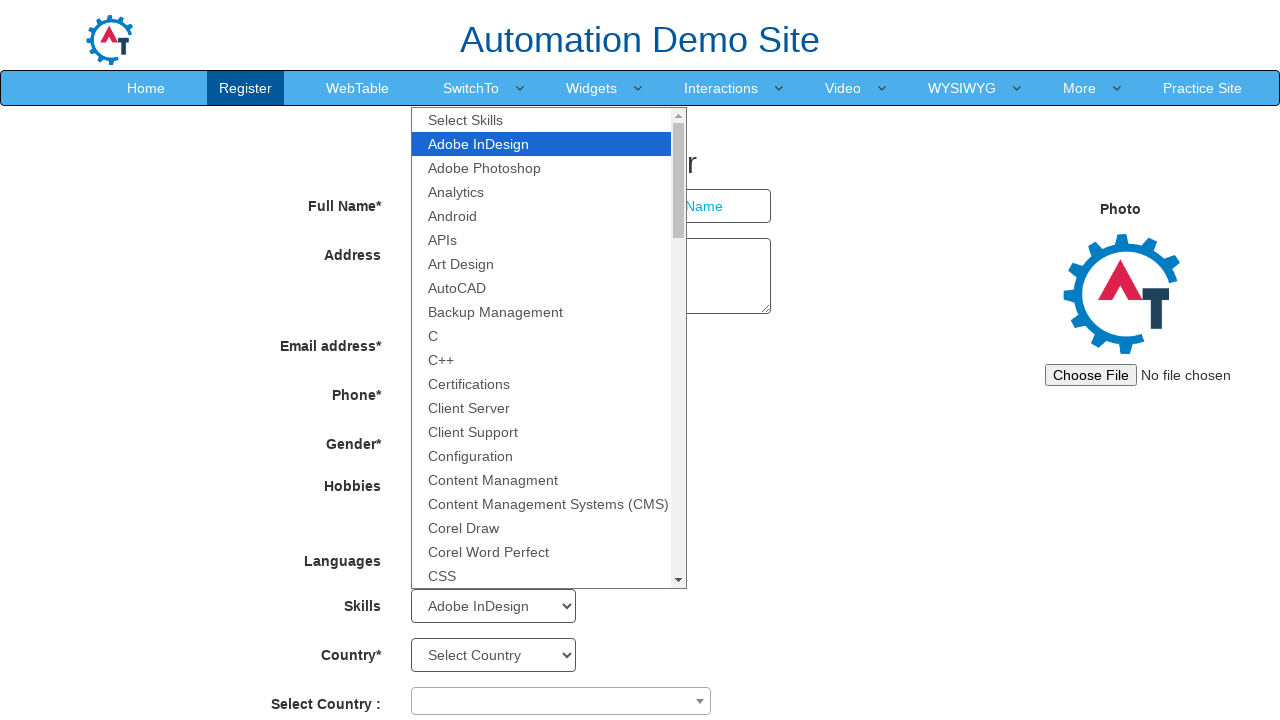

Pressed ArrowDown again to navigate to next skill option
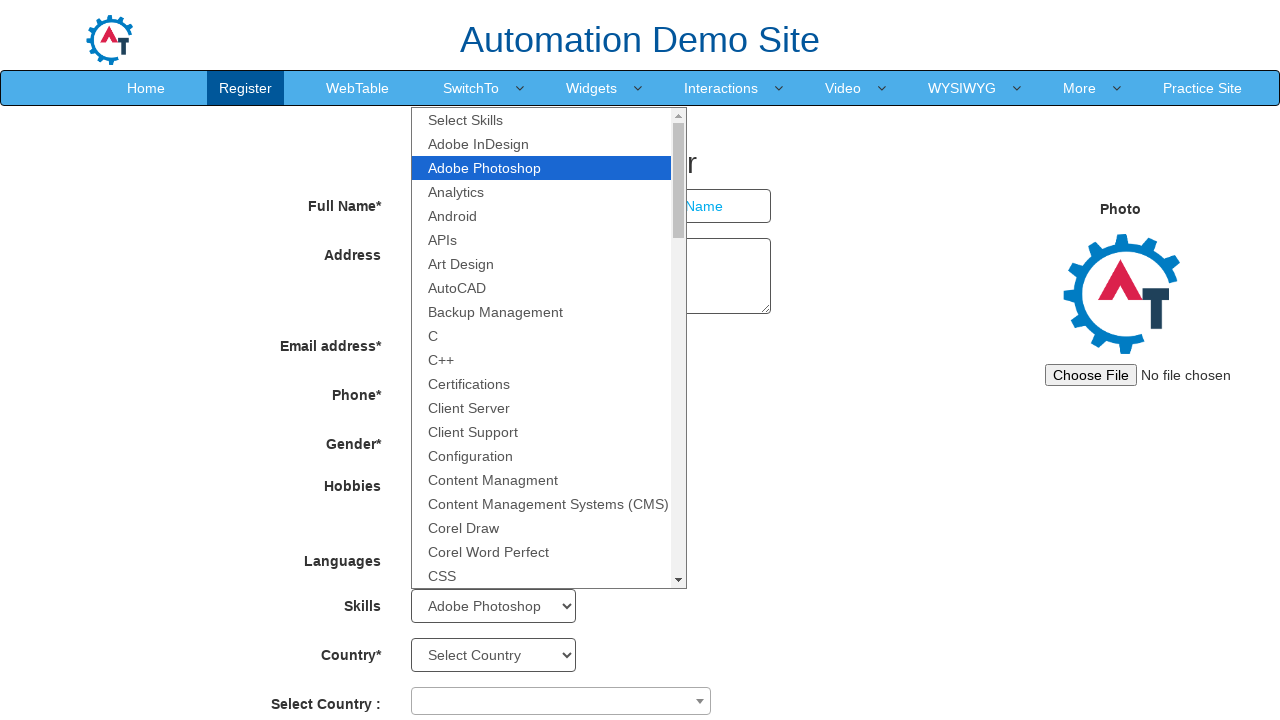

Pressed Enter to select the highlighted skill
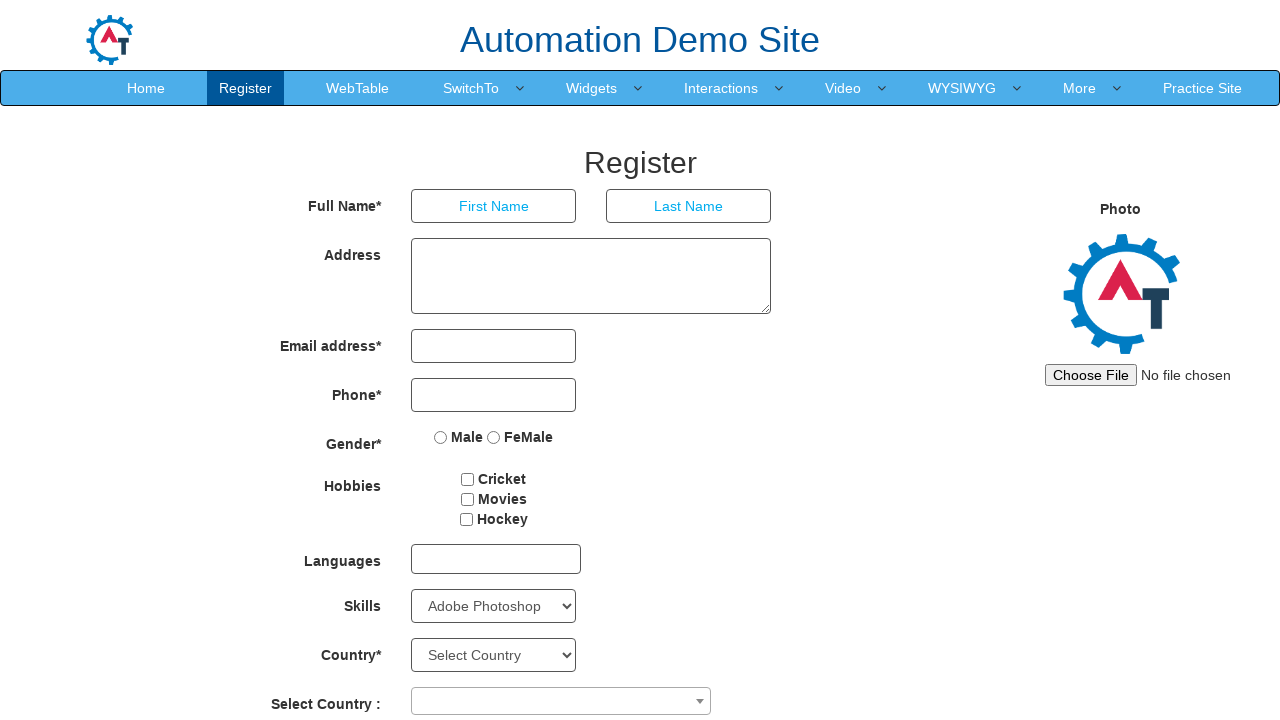

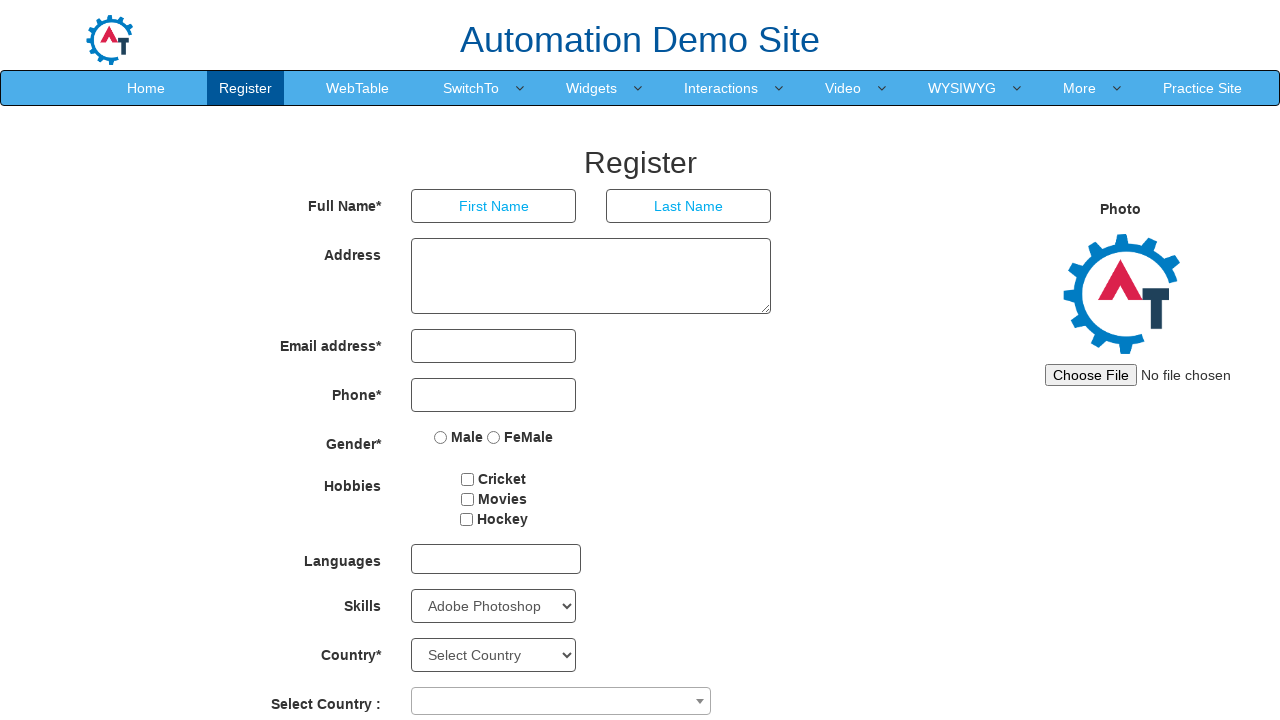